Tests keyboard actions on a form by filling text fields, using keyboard shortcuts to copy/paste content between fields, and submitting the form

Starting URL: https://demoqa.com/text-box

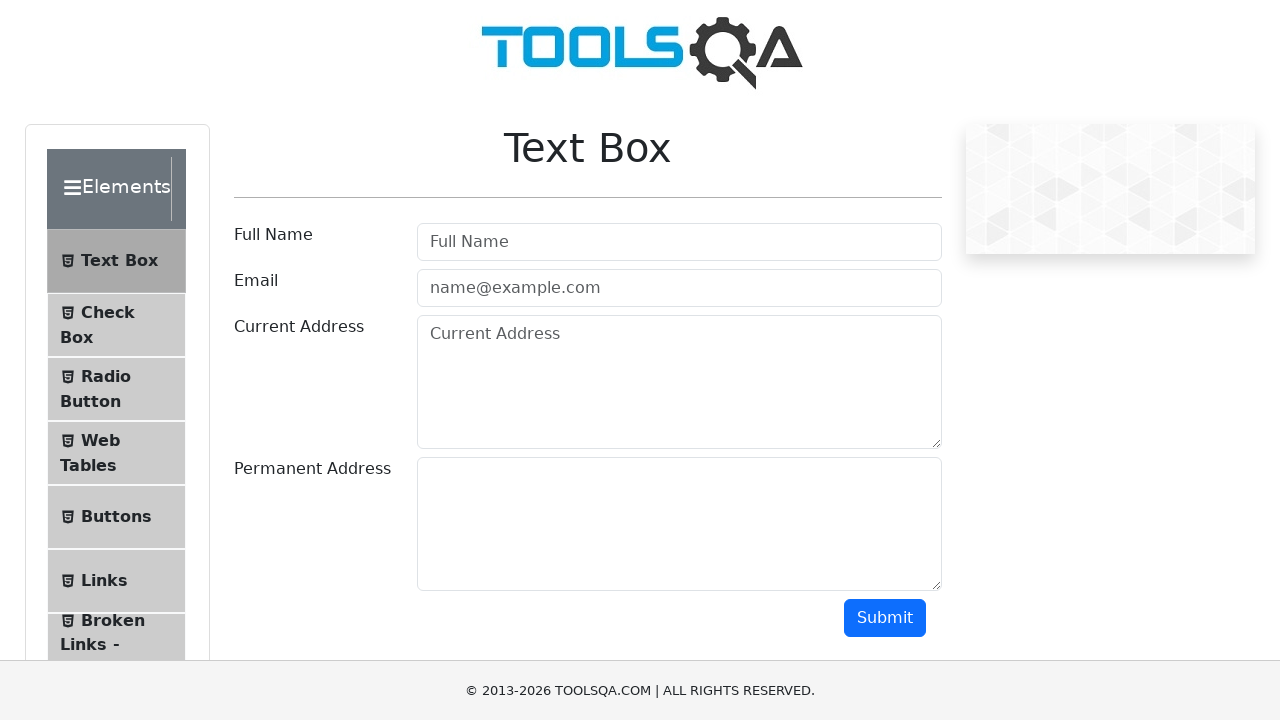

Filled username field with 'Ravi Nangare' on input#userName
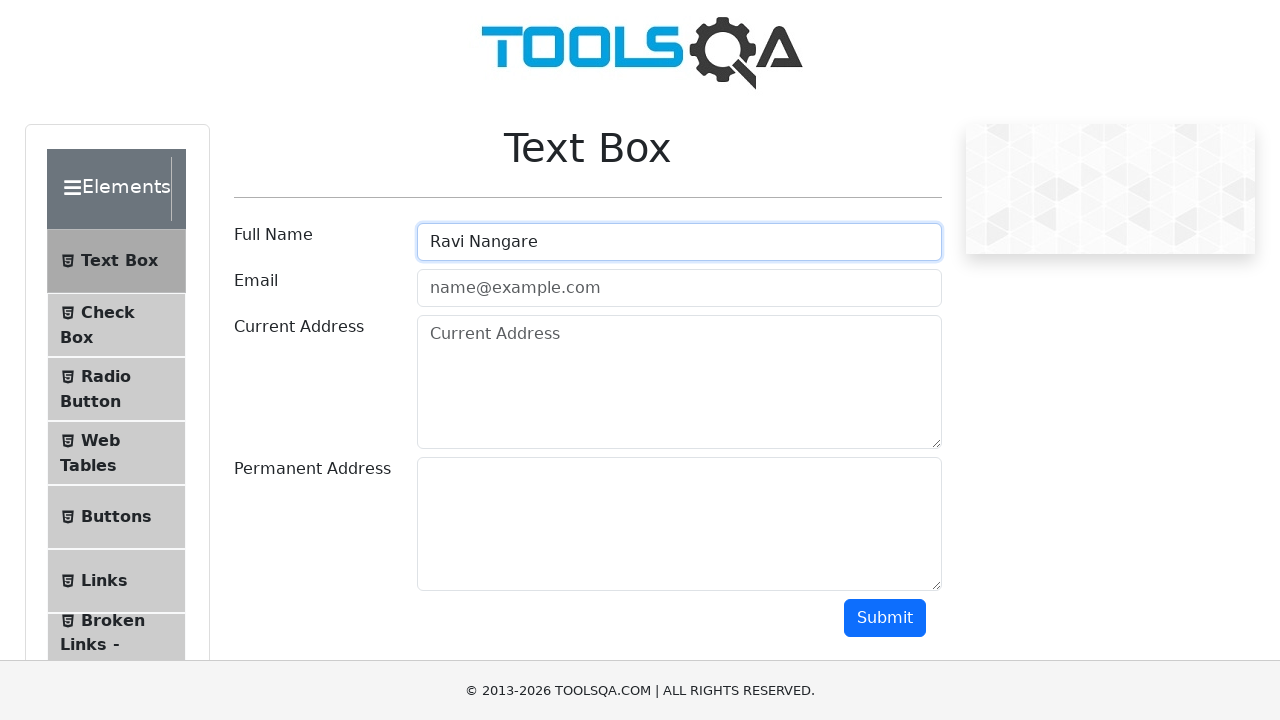

Tabbed to email field
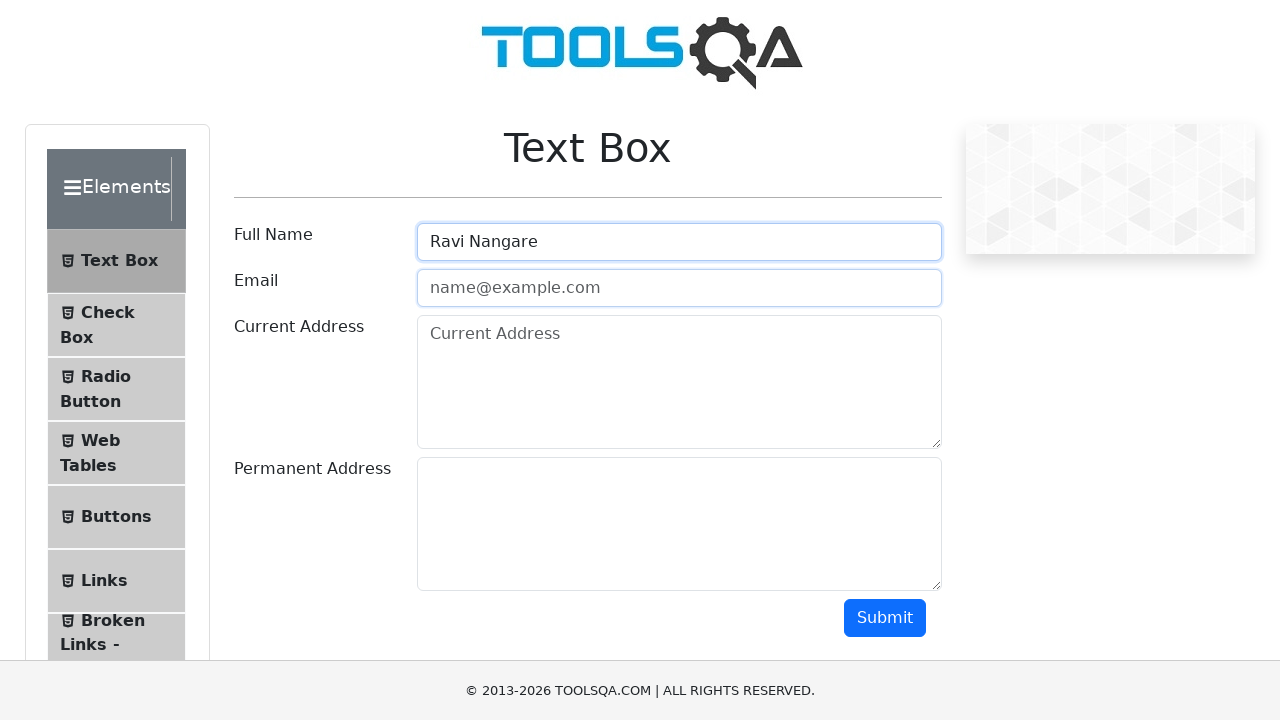

Typed email address 'ravinangre@gmail.com'
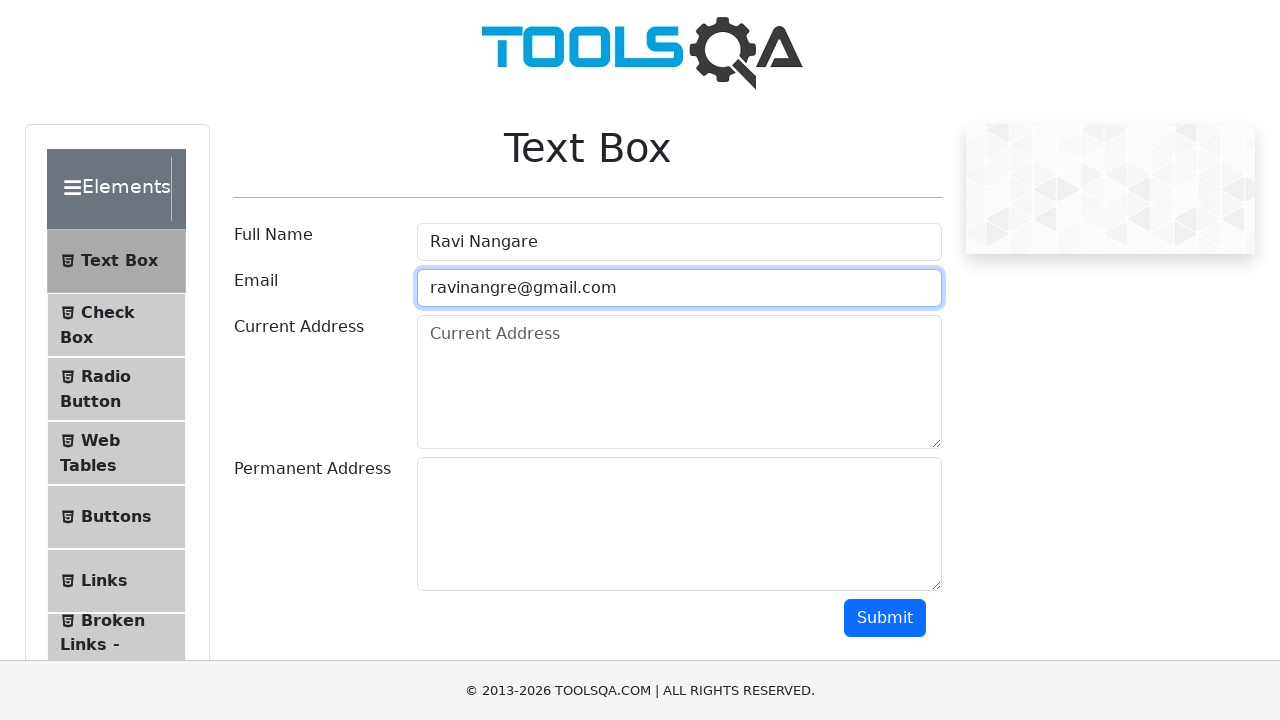

Tabbed to current address field
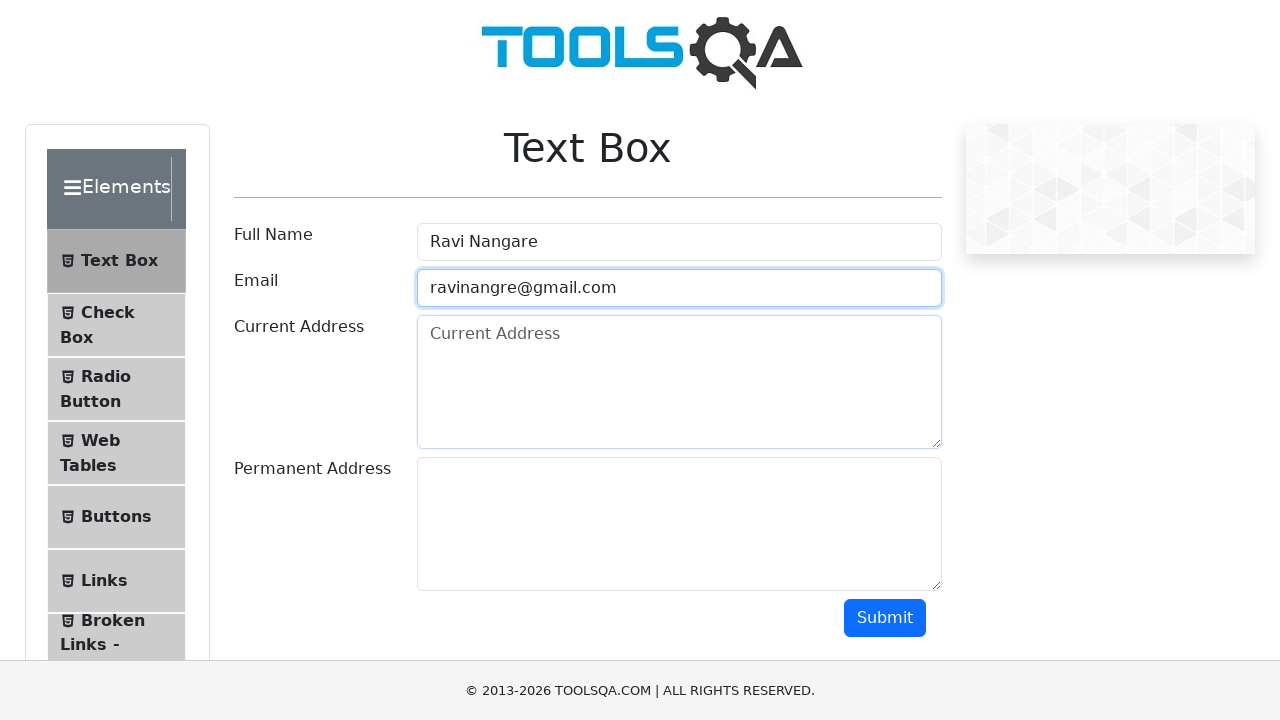

Typed current address 'At Post Lokhandi Sawargaon Tal Ambajogai'
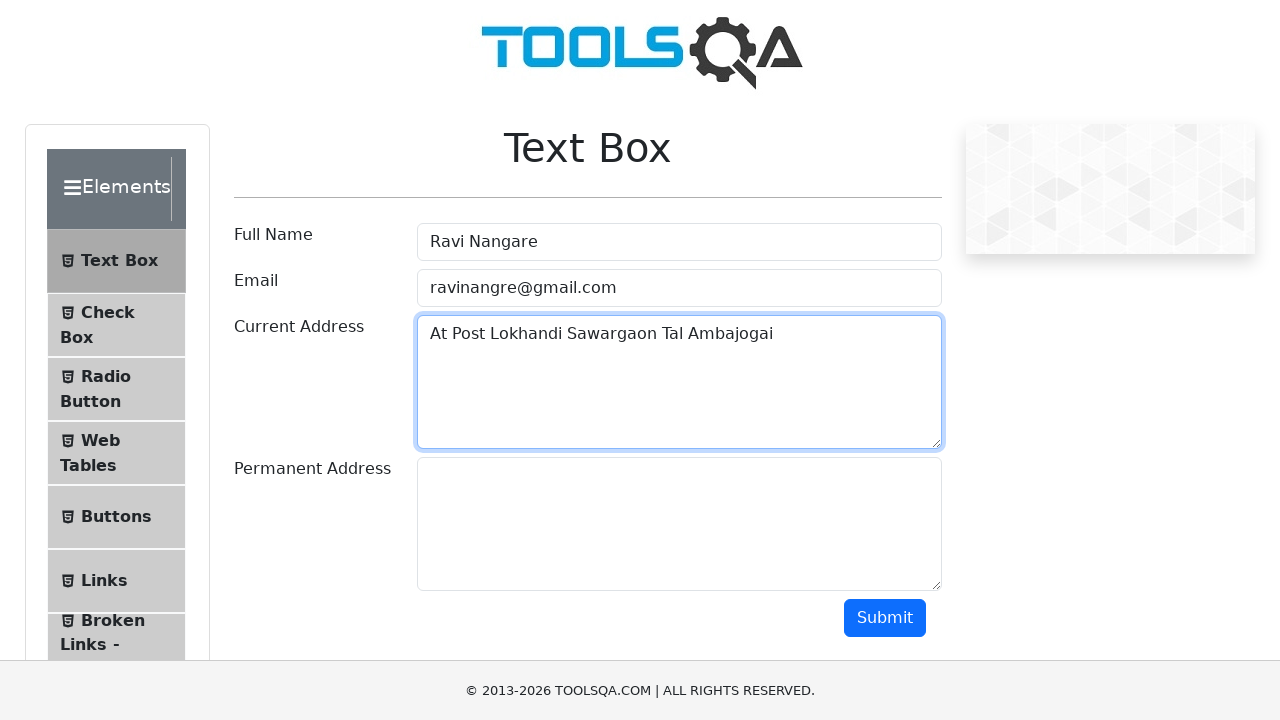

Selected all text in current address field using Ctrl+A
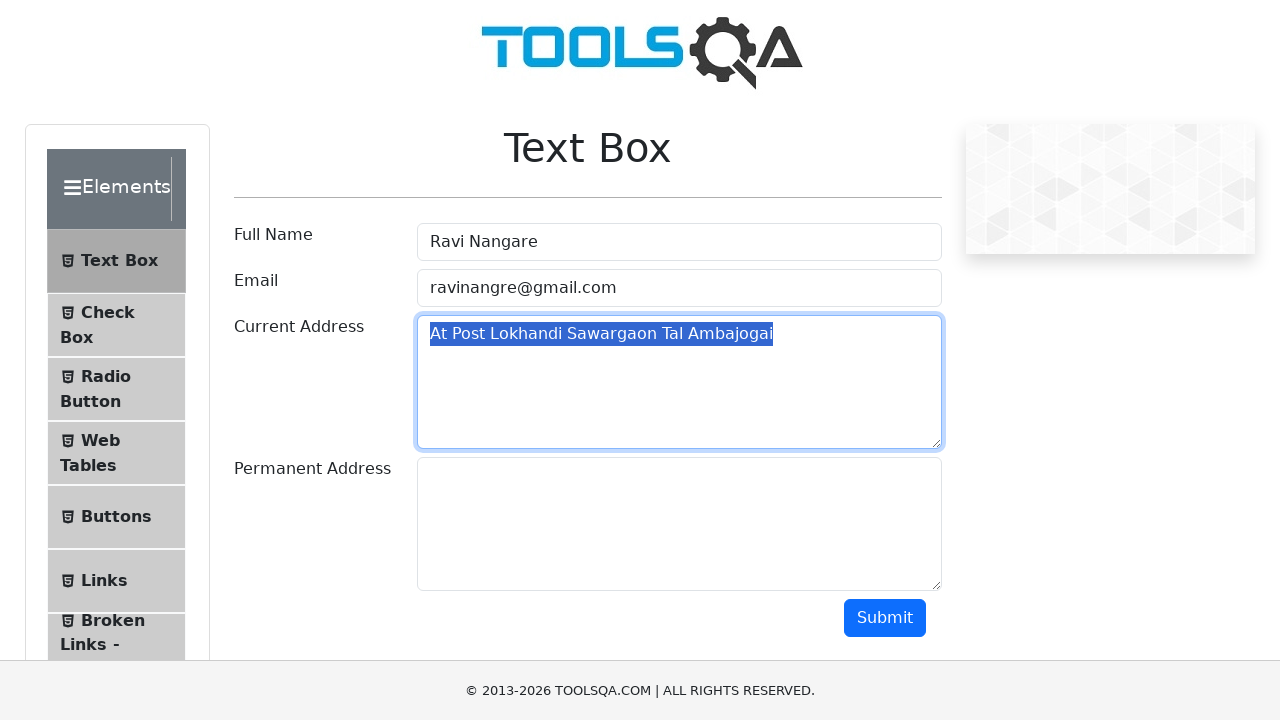

Copied selected address text using Ctrl+C
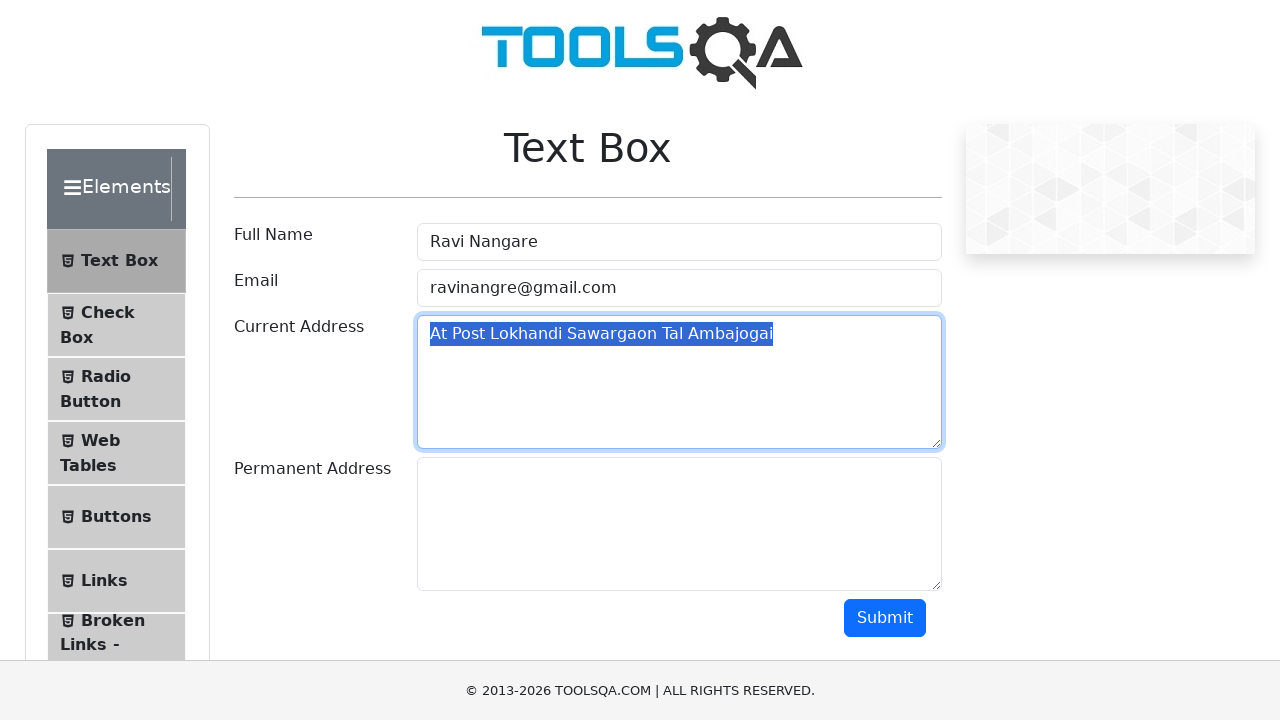

Tabbed to permanent address field
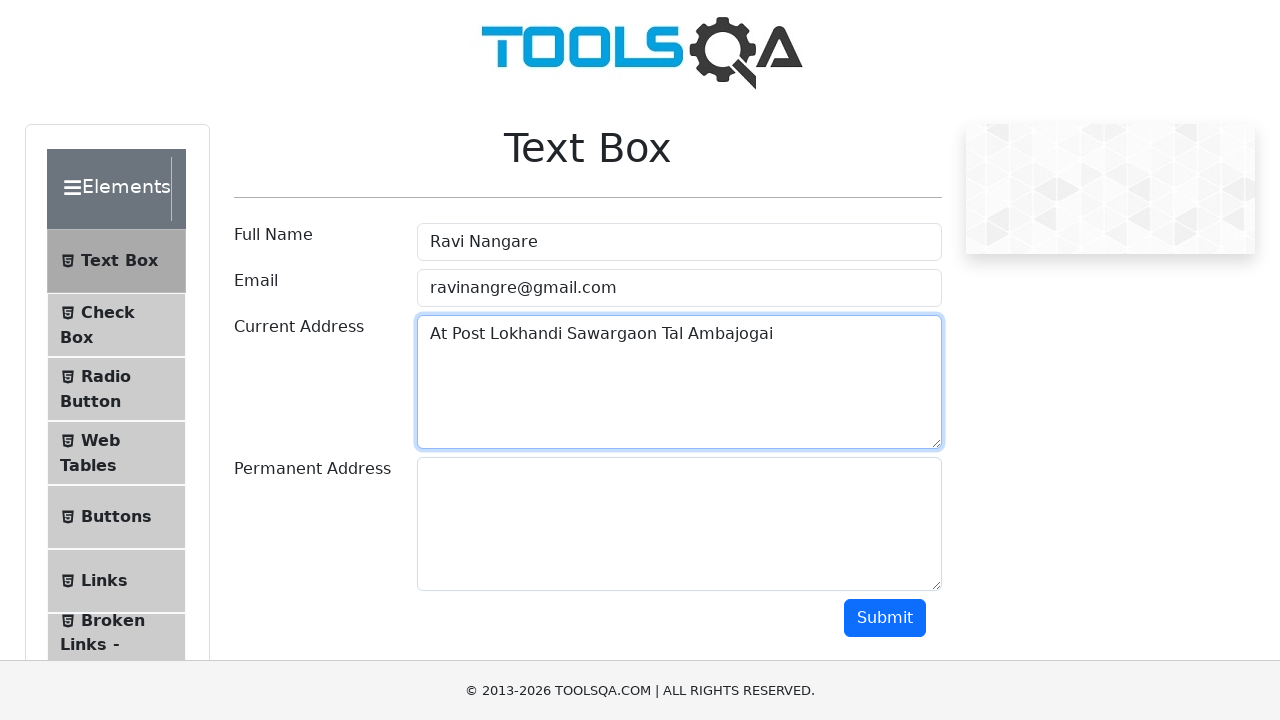

Pasted copied address to permanent address field using Ctrl+V
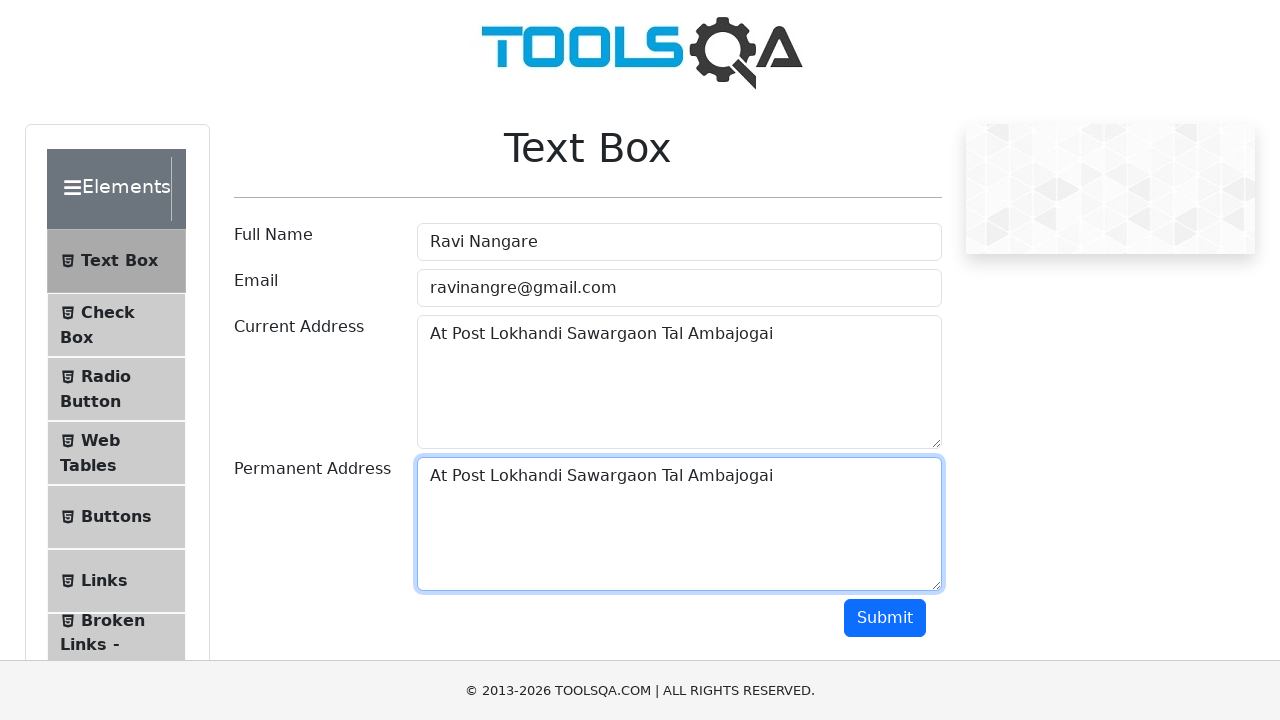

Clicked submit button to submit the form at (885, 618) on button#submit
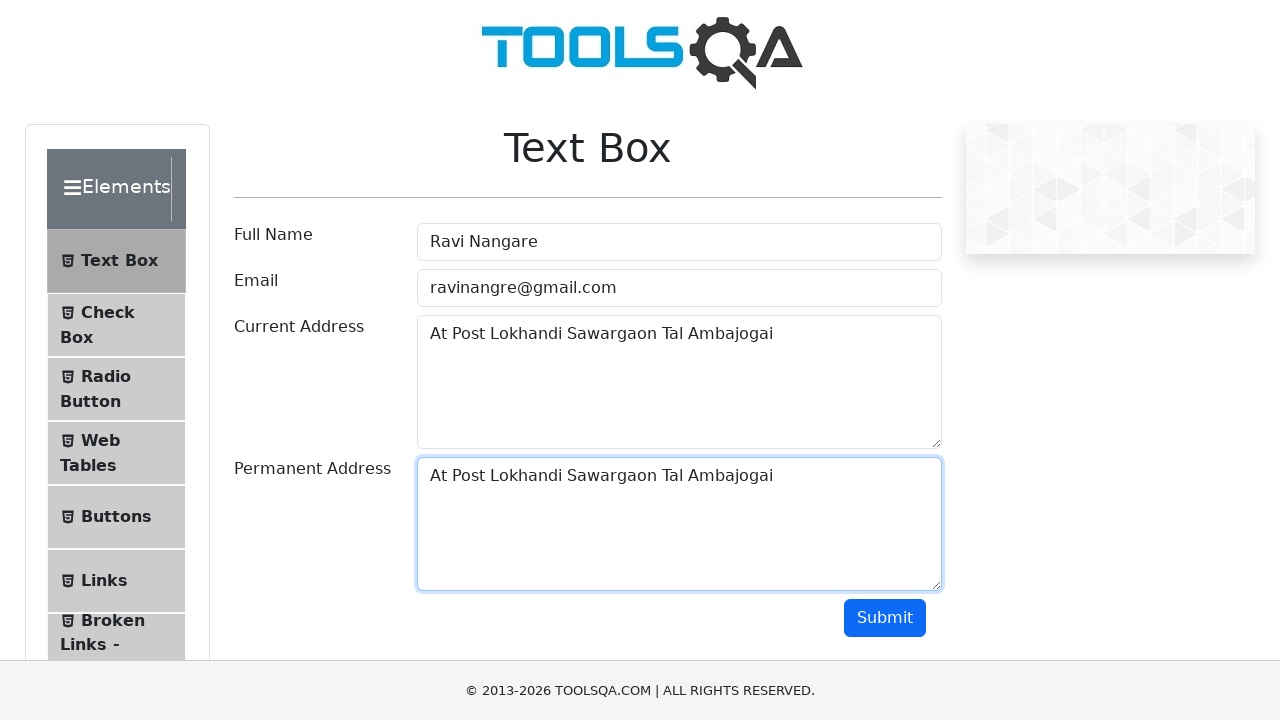

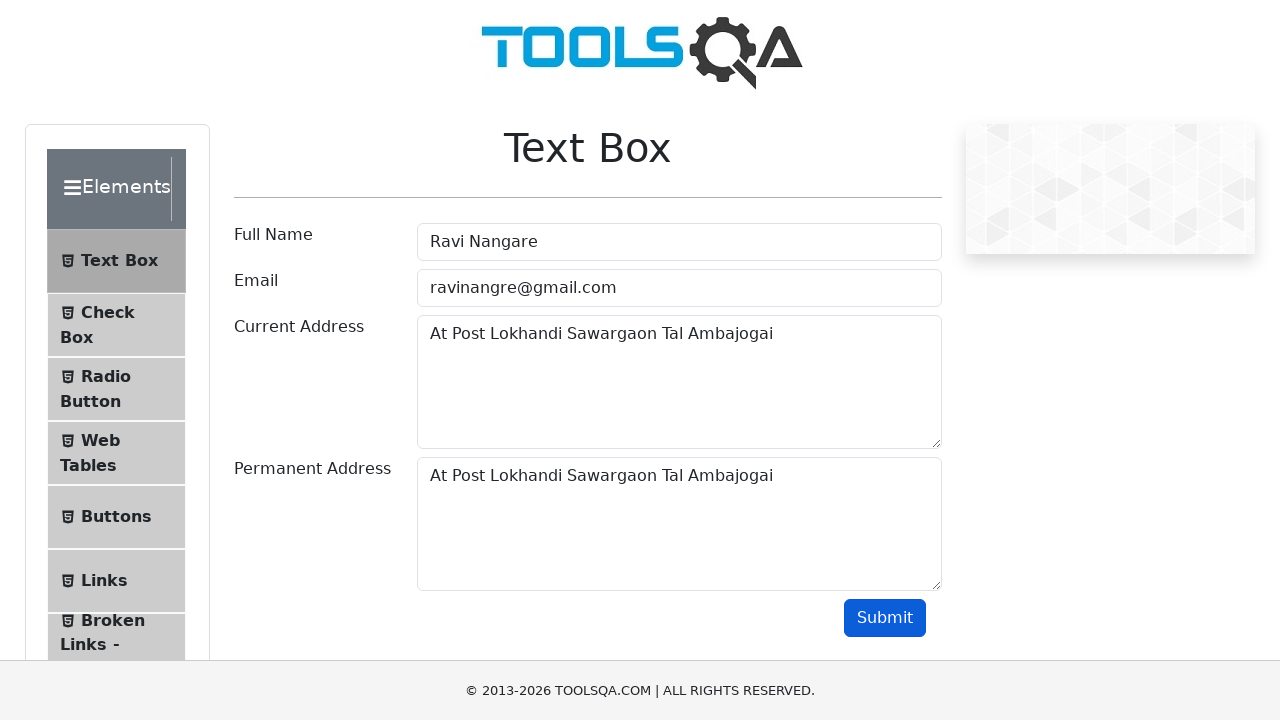